Tests basic browser navigation capabilities including navigating to URLs, going back, going forward, and refreshing the page on a public test website.

Starting URL: https://the-internet.herokuapp.com

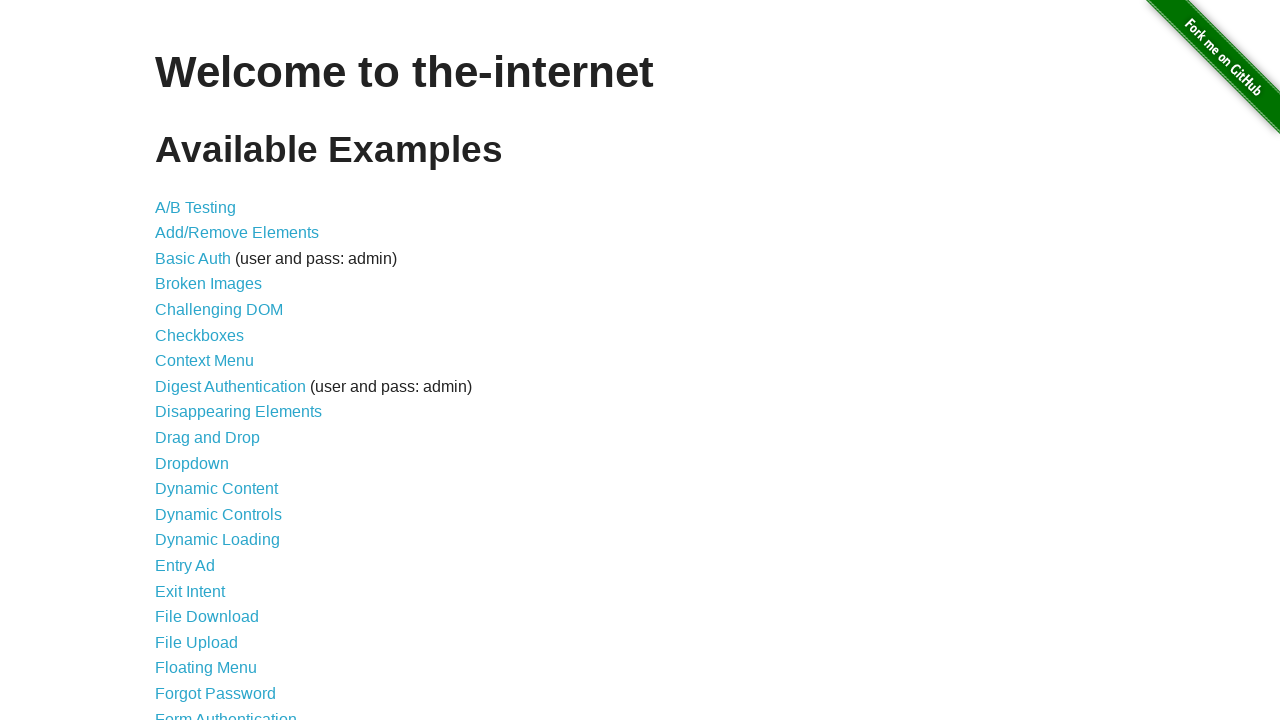

Retrieved page title from initial page
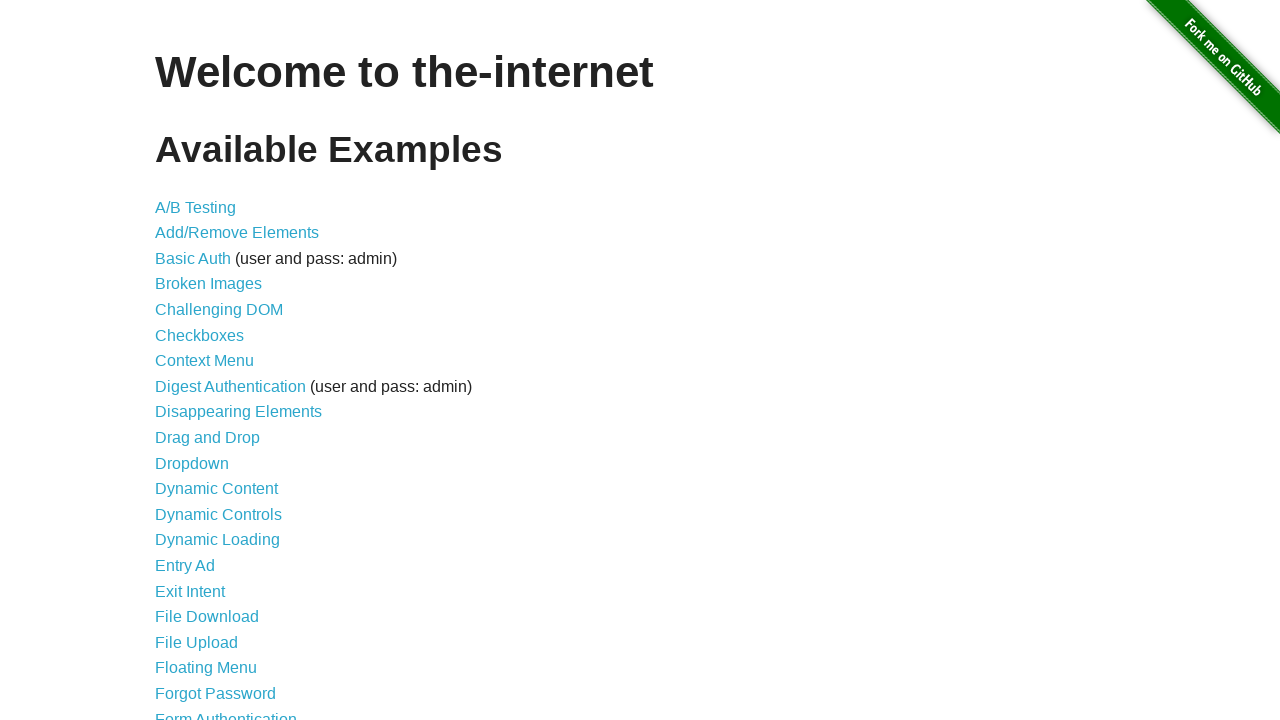

Retrieved current URL from initial page
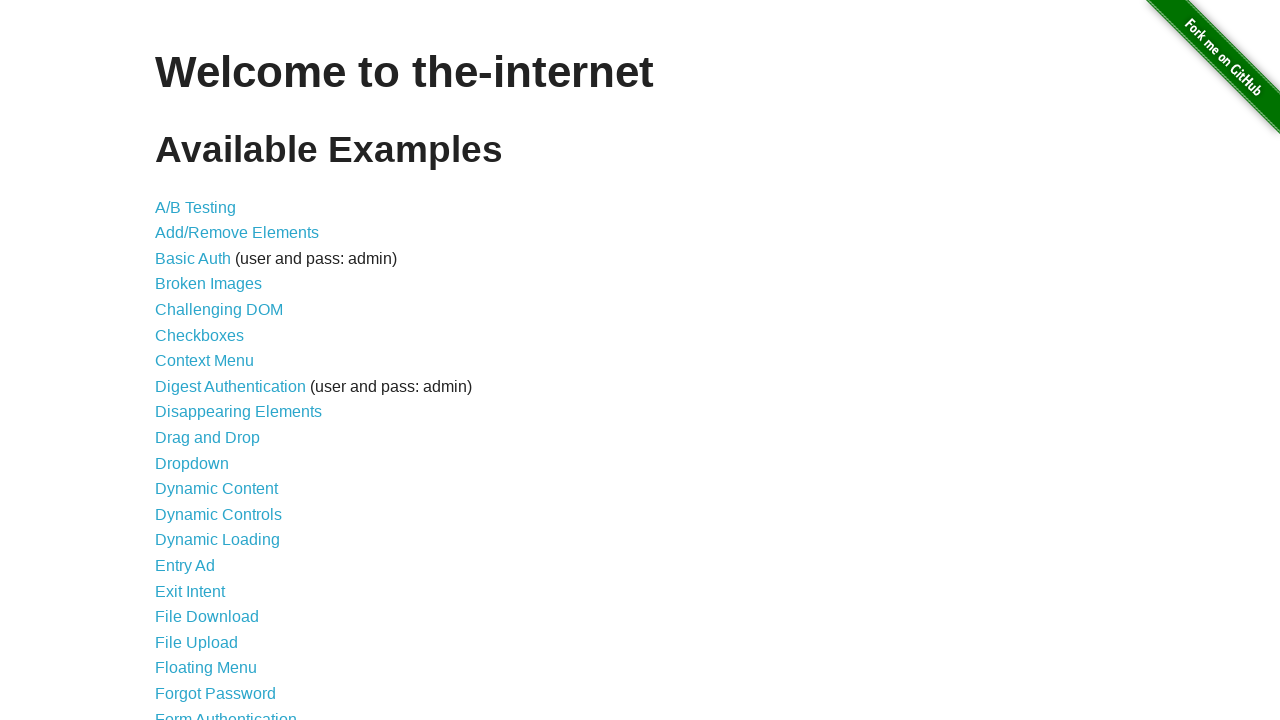

Navigated to A/B test page at https://the-internet.herokuapp.com/abtest
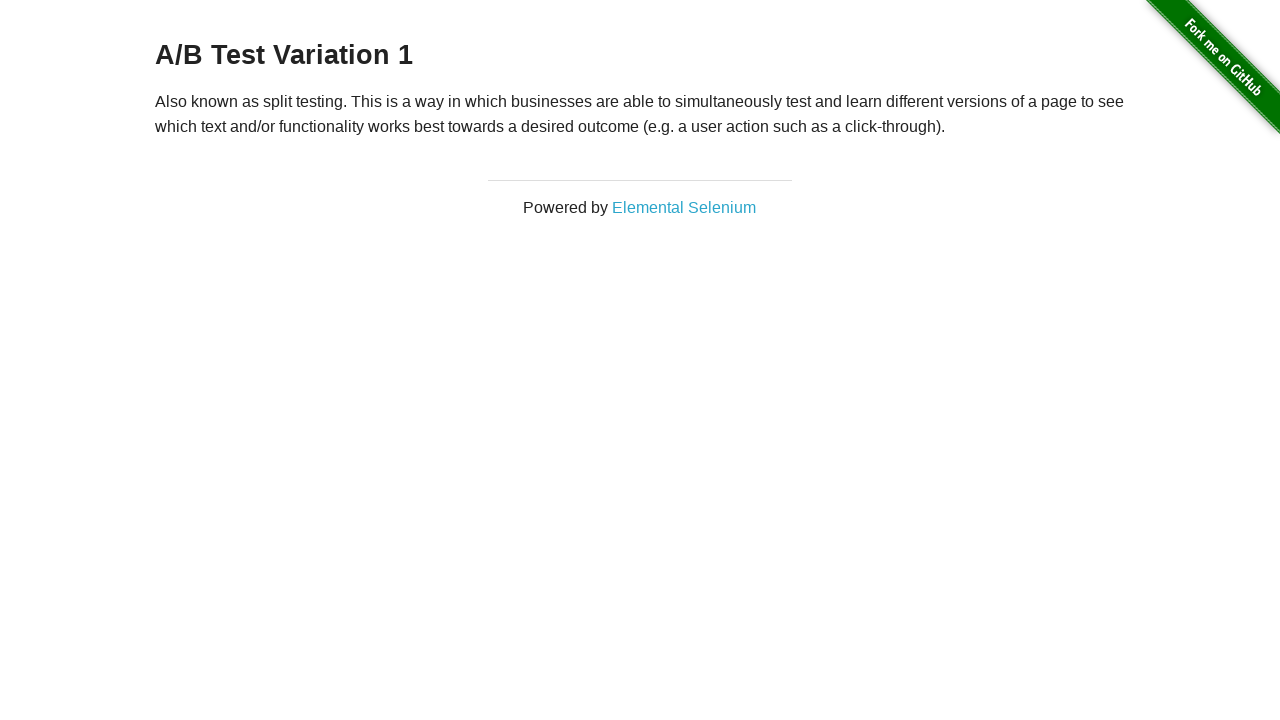

Navigated back to previous page using browser back button
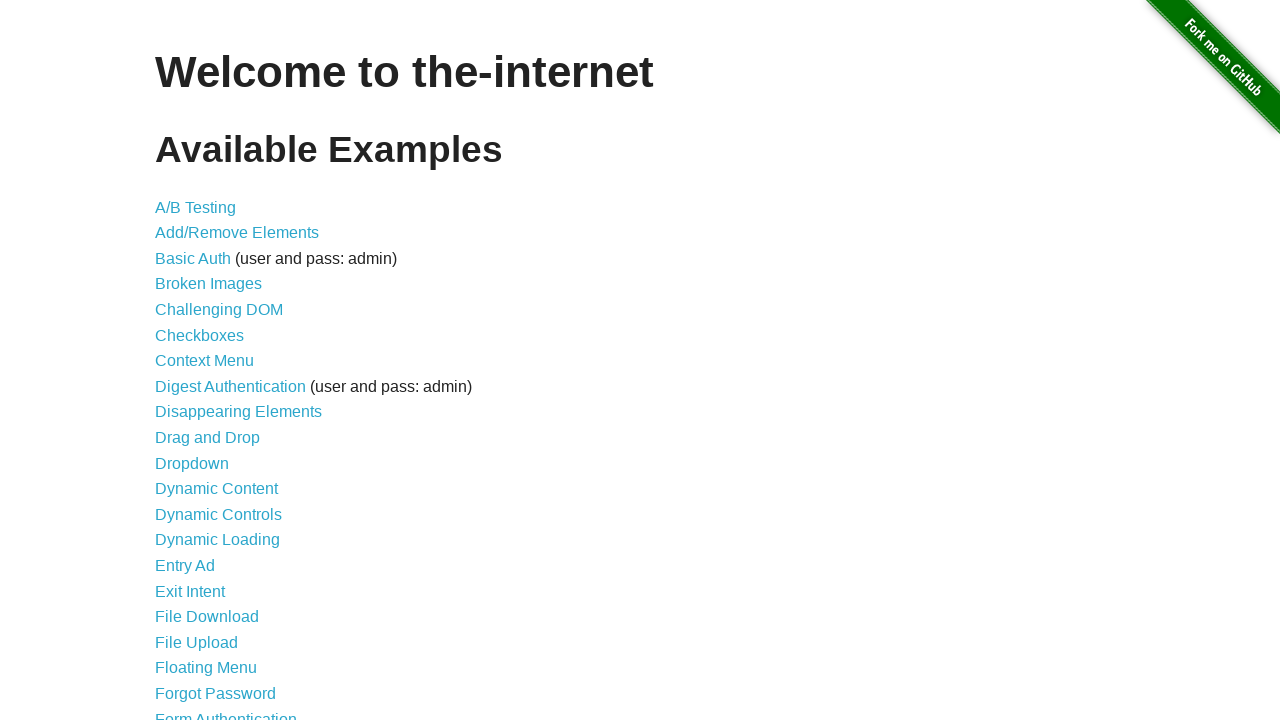

Navigated forward to A/B test page using browser forward button
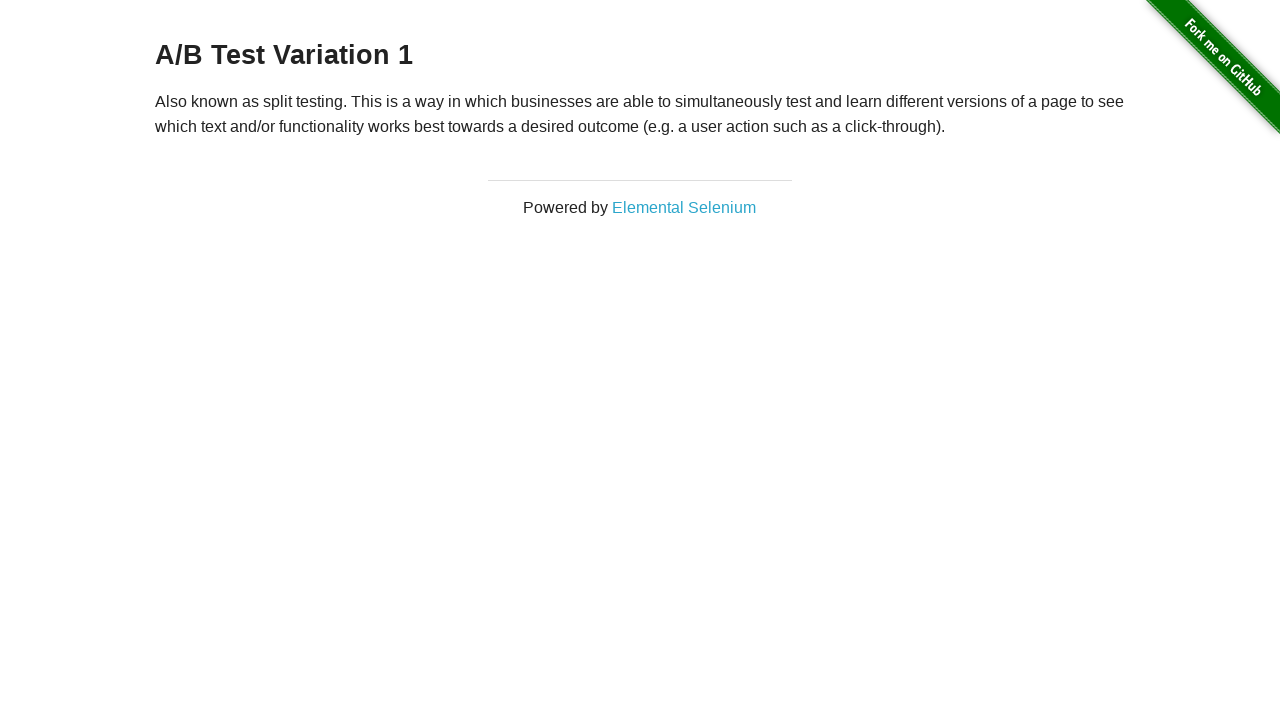

Refreshed the current page
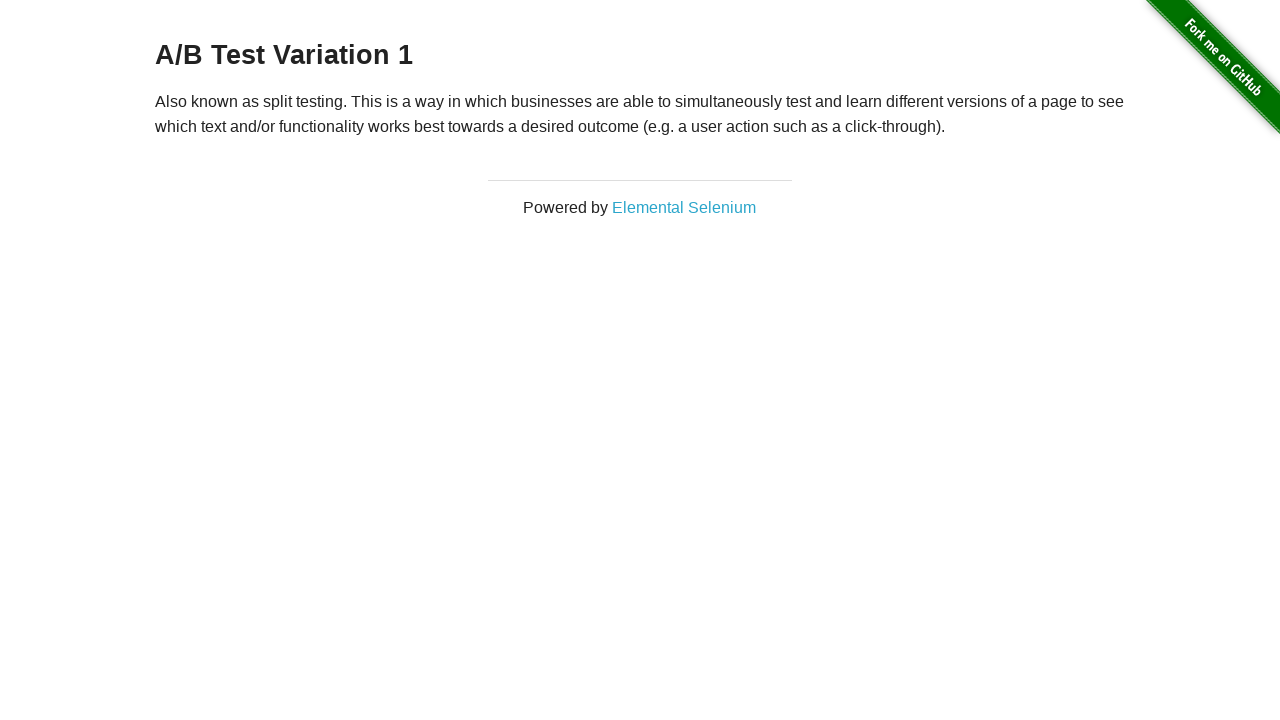

Verified that current URL is the A/B test page
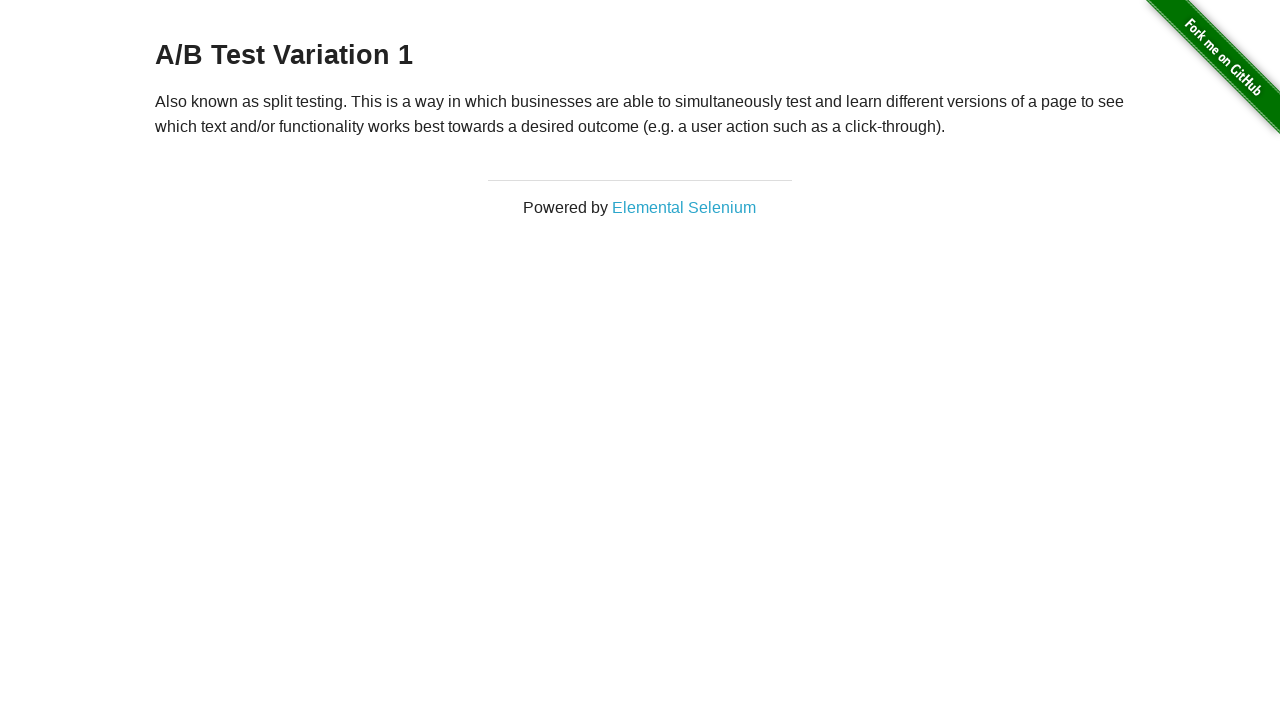

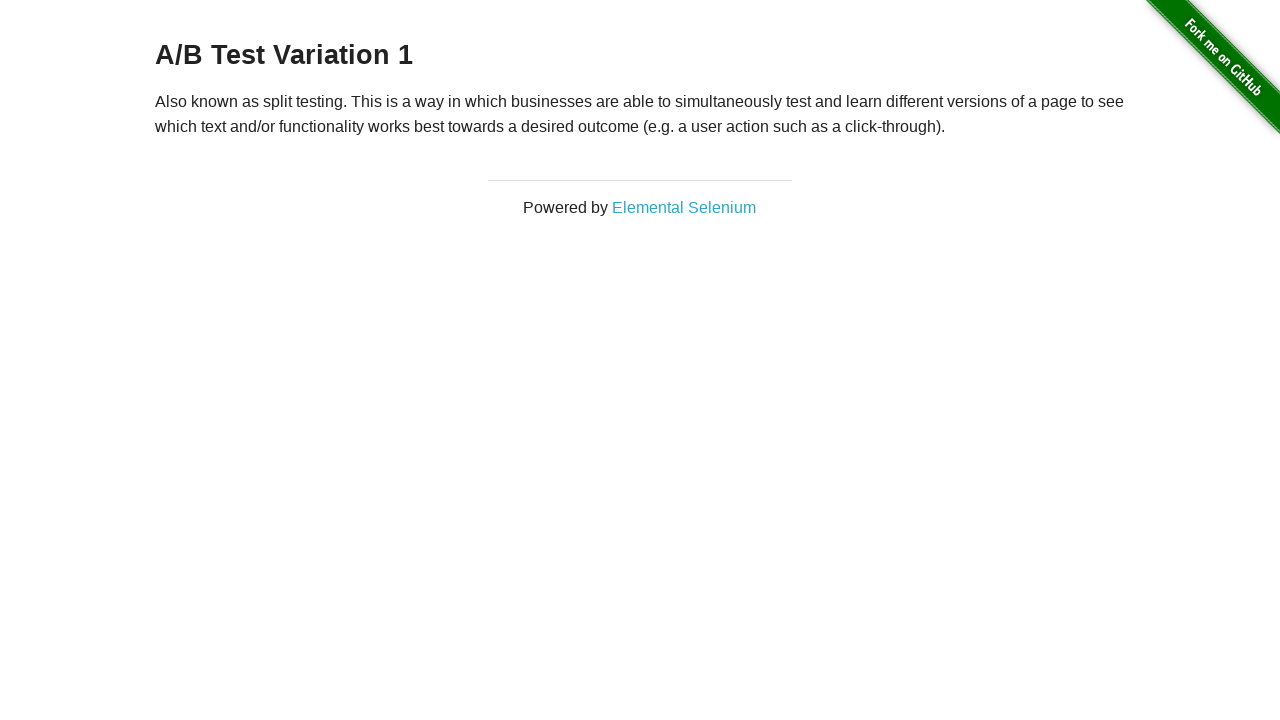